Tests window/tab handling by clicking a link that opens a new window, then switching back to the original window using window handles.

Starting URL: https://the-internet.herokuapp.com/windows

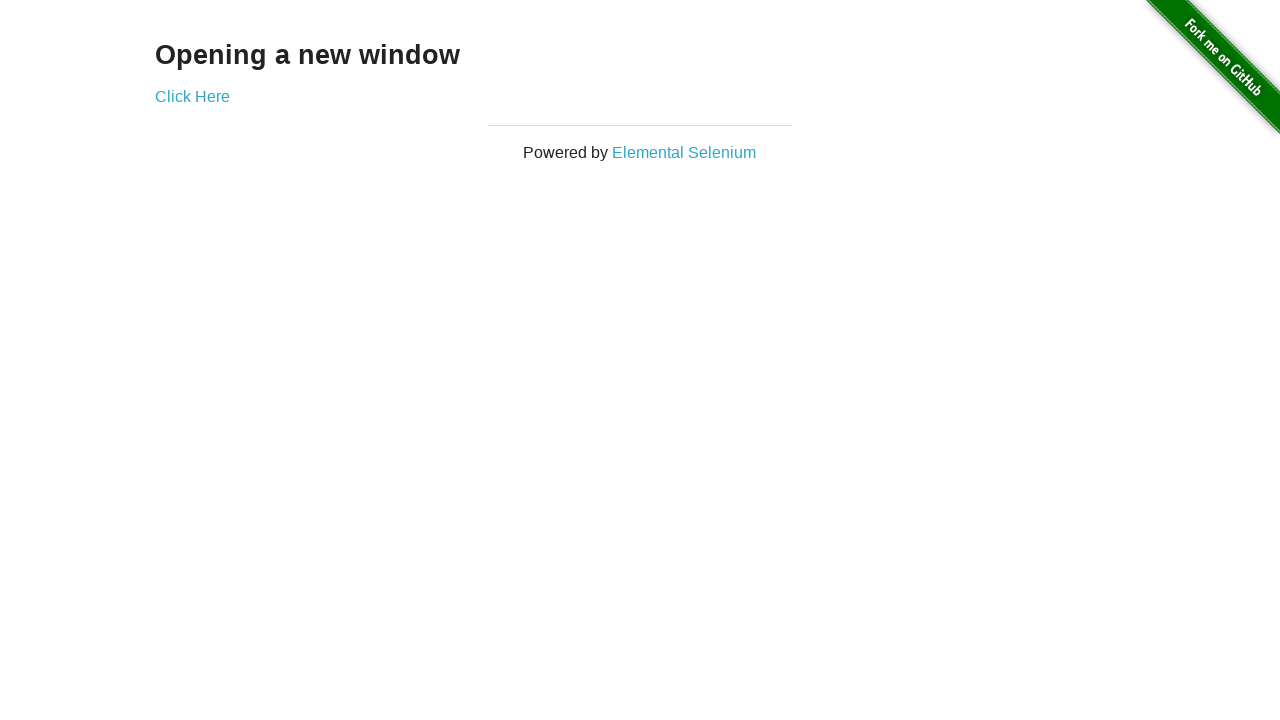

Stored reference to original page
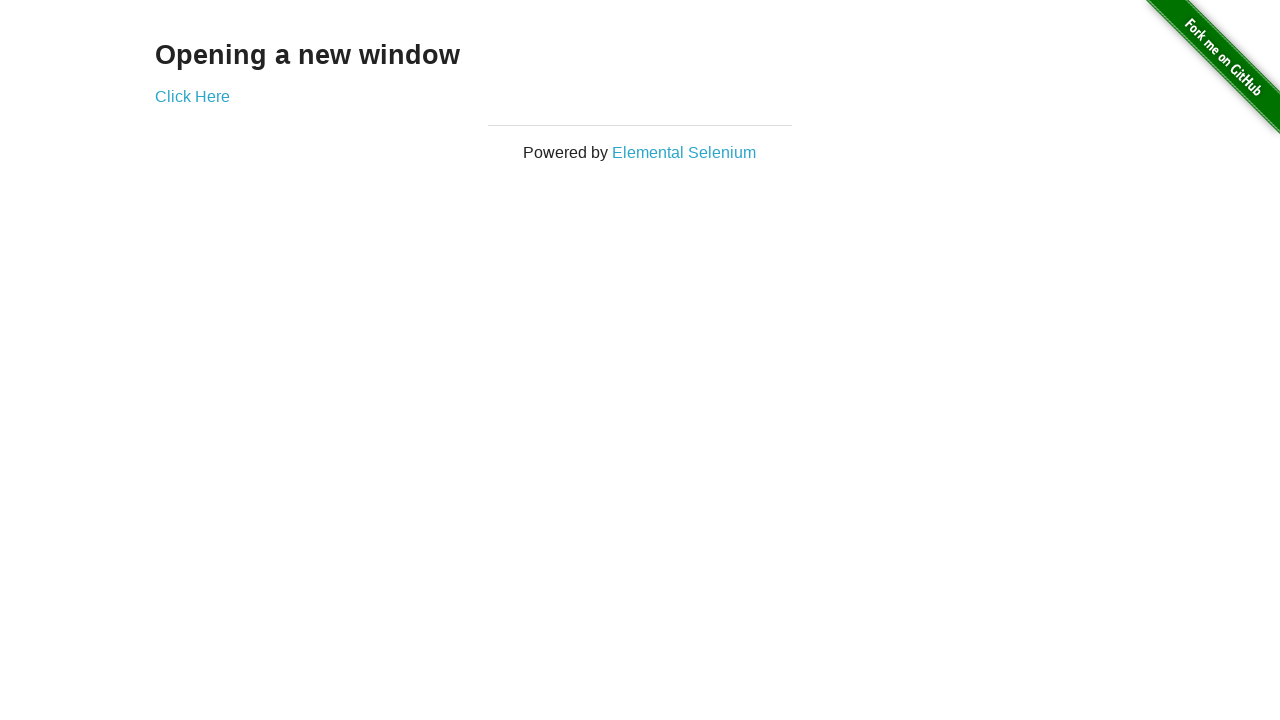

Clicked 'Click Here' link to open new window at (192, 96) on text=Click Here
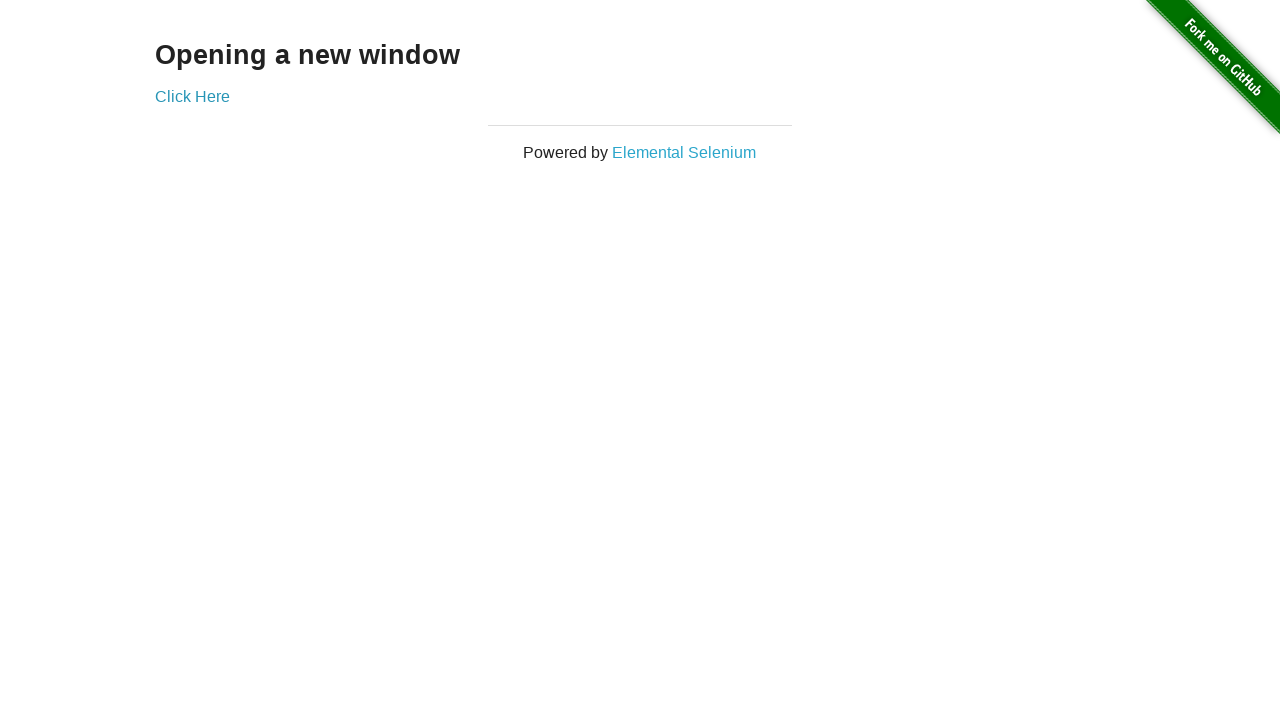

Captured new window/tab that was opened
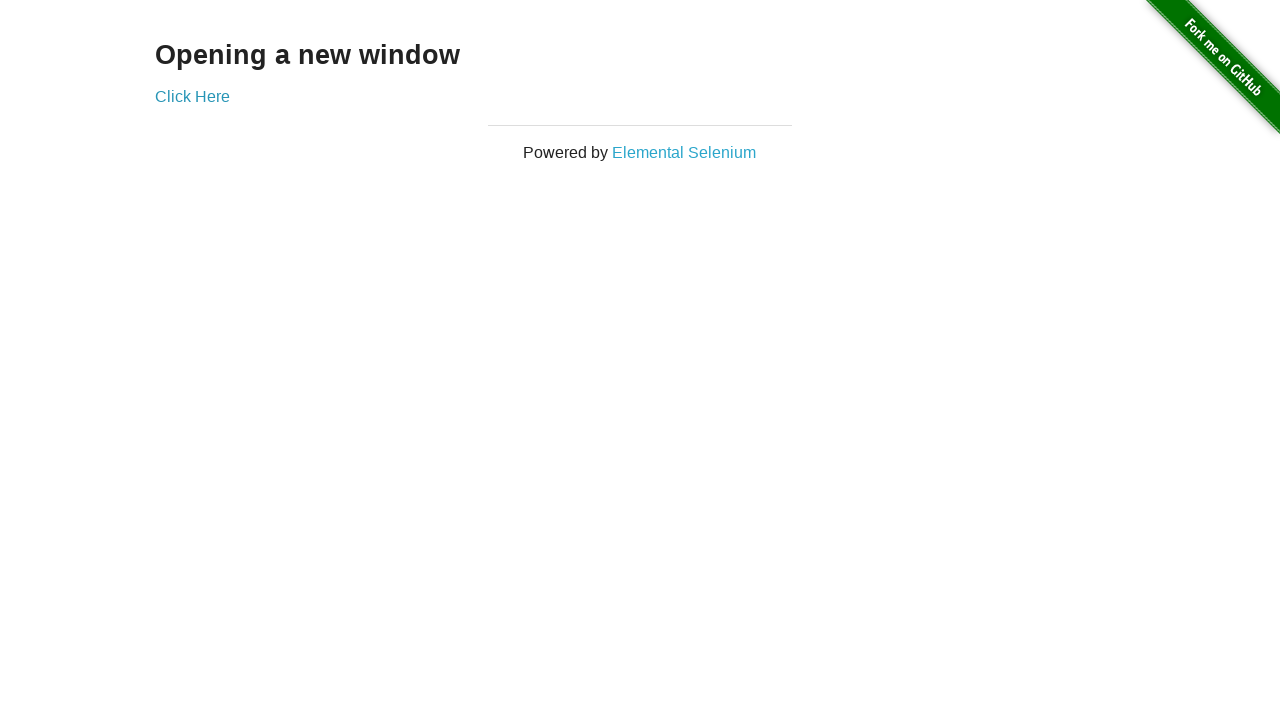

New page loaded completely
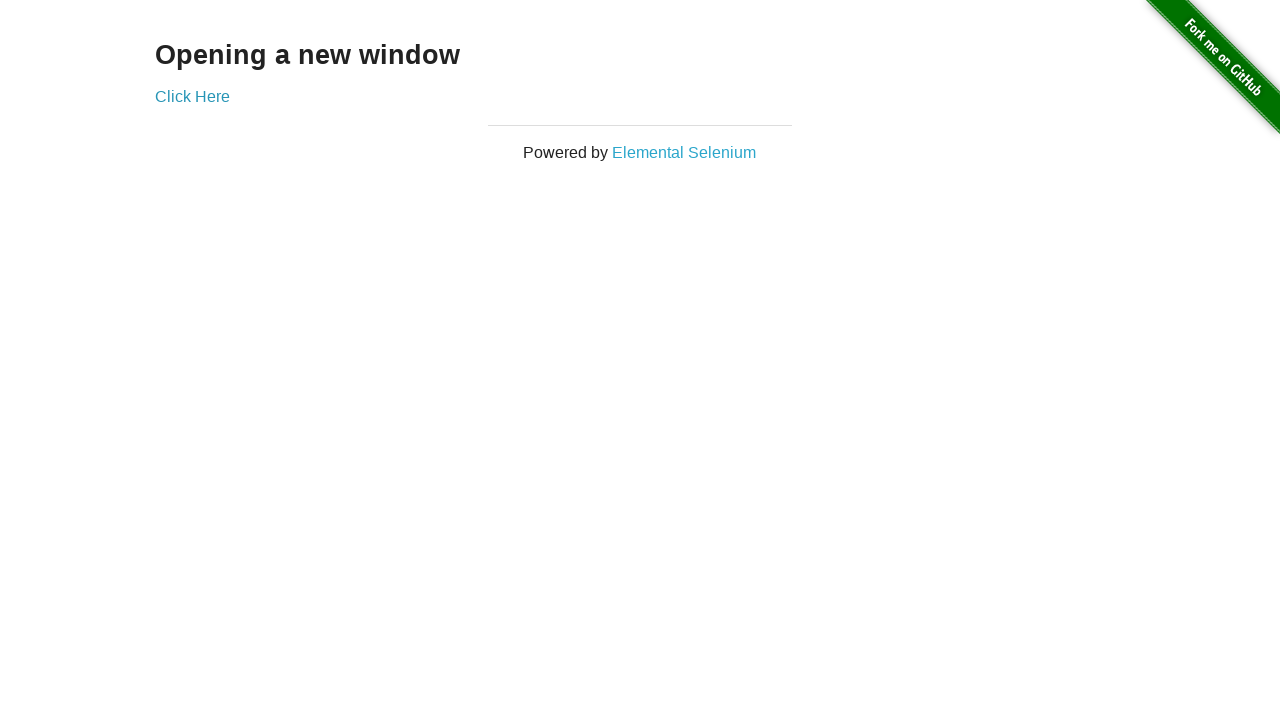

Switched back to original window/tab
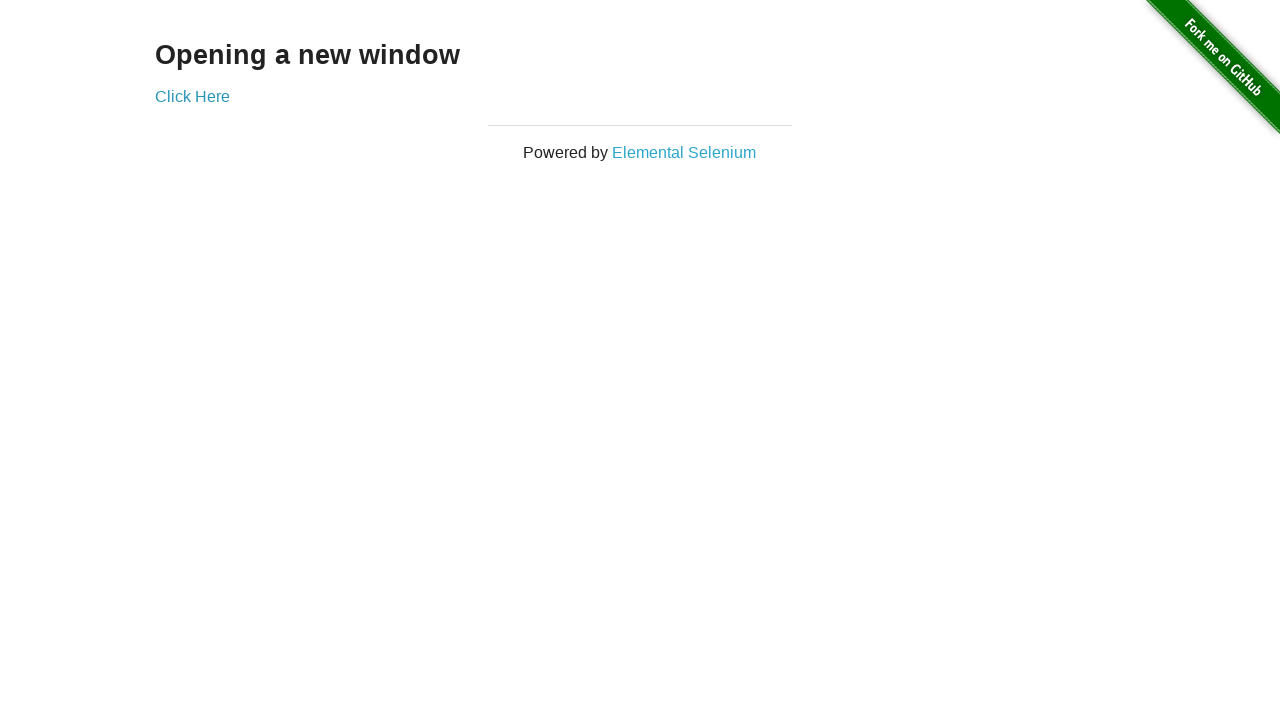

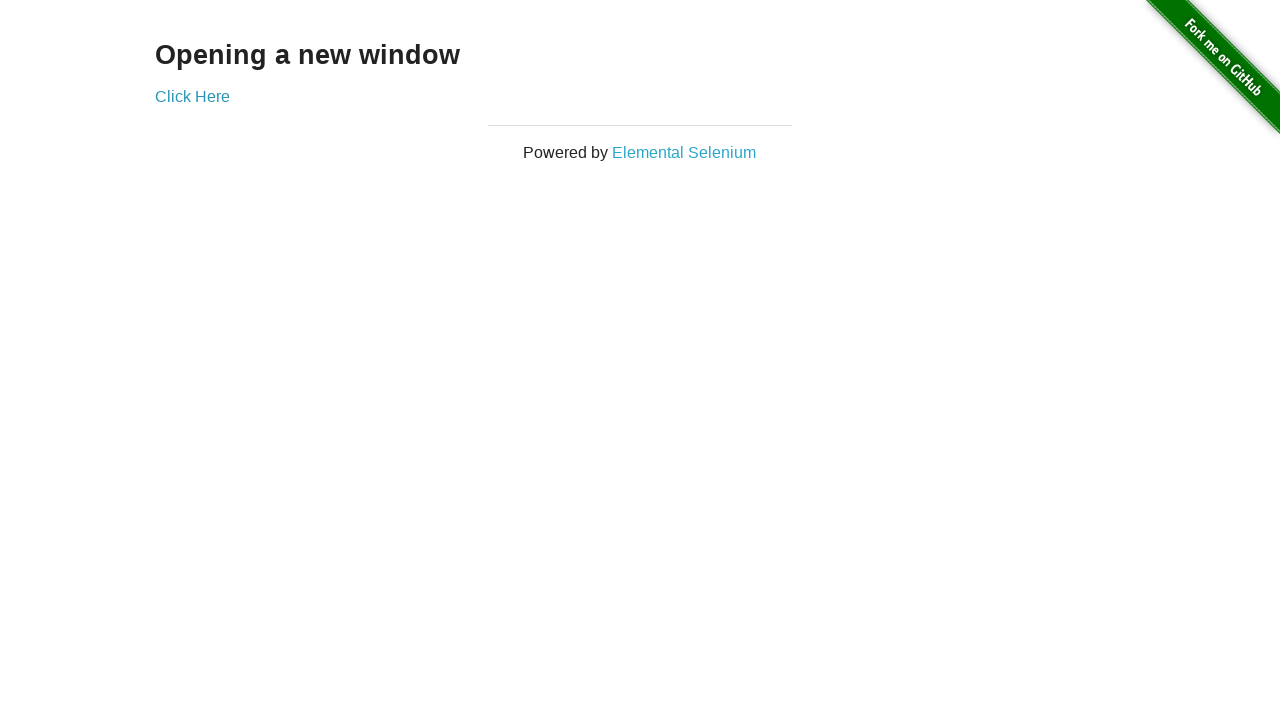